Tests the SpiceJet flight booking form by interacting with dropdown menus to select flight options including origin city, destination city, and travel dates.

Starting URL: https://www.spicejet.com

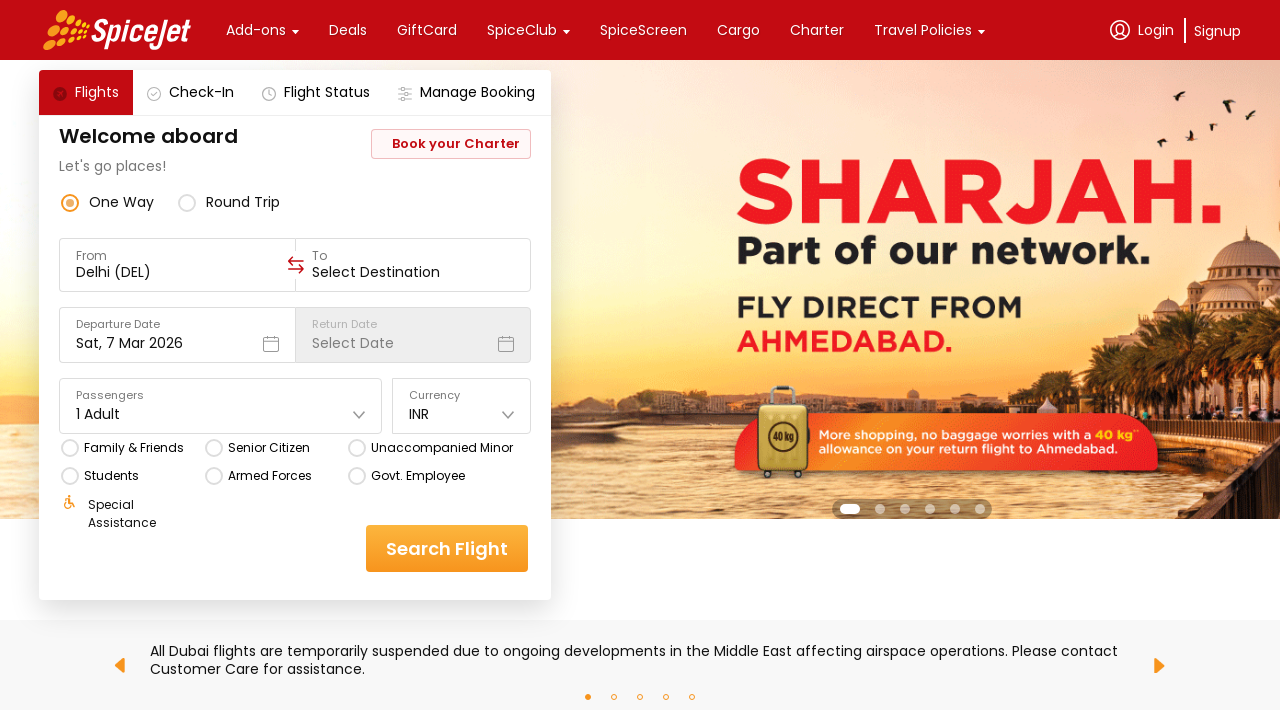

Clicked on passenger or trip type selector dropdown at (187, 202) on //*[@id="main-container"]/div/div[1]/div[3]/div[2]/div[2]/div/div[2]/div[2]/div/
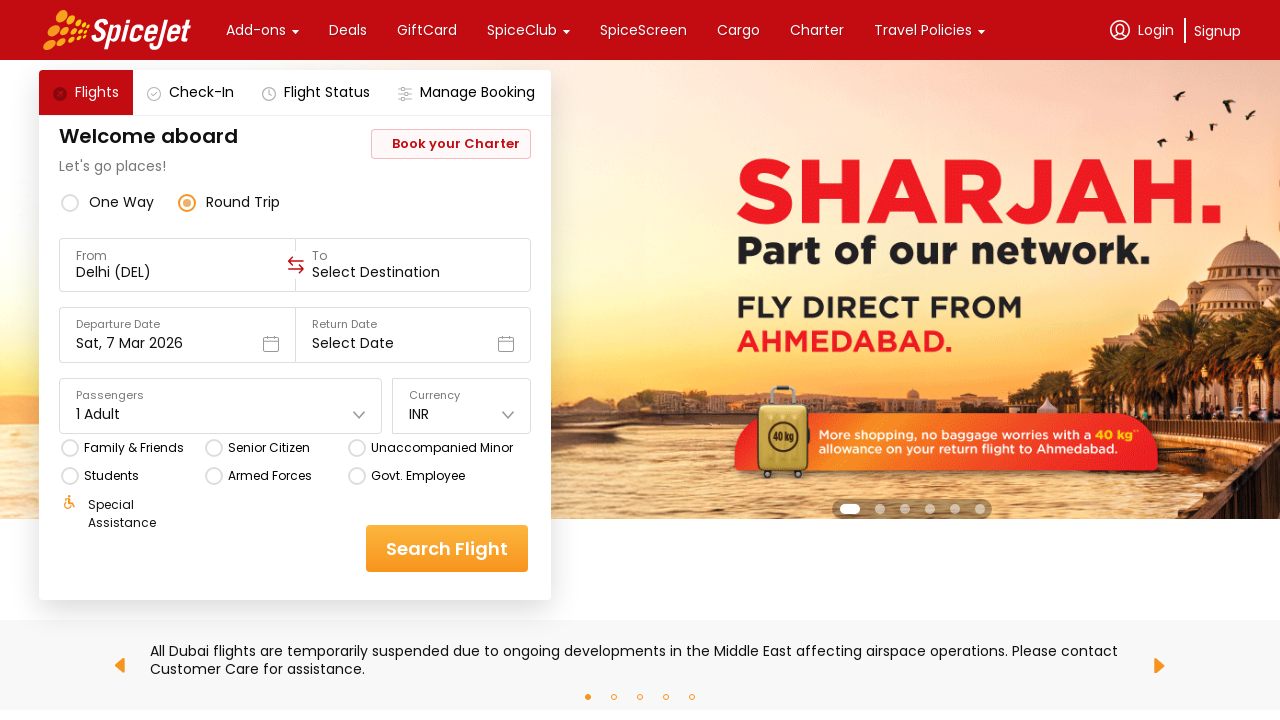

Clicked on origin city input field at (178, 272) on //*[@id="main-container"]/div/div[1]/div[3]/div[2]/div[3]/div/div[1]/div[1]/div[
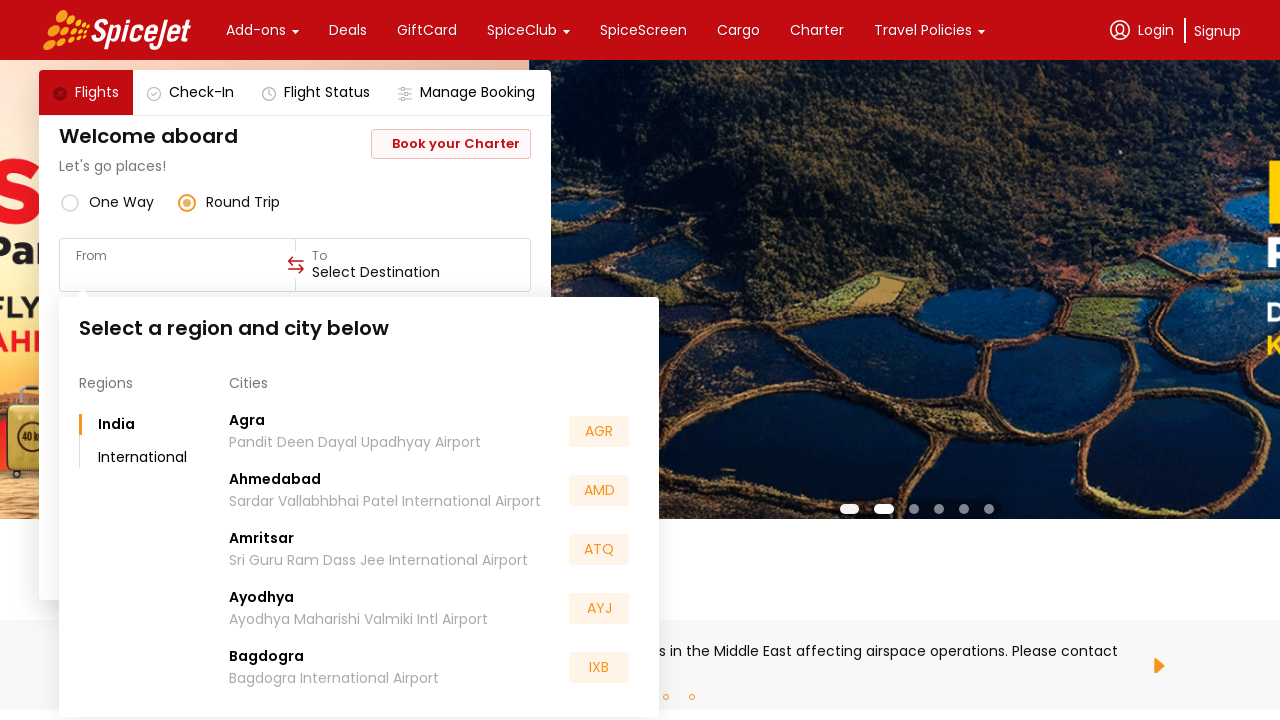

Waited for origin city dropdown to load
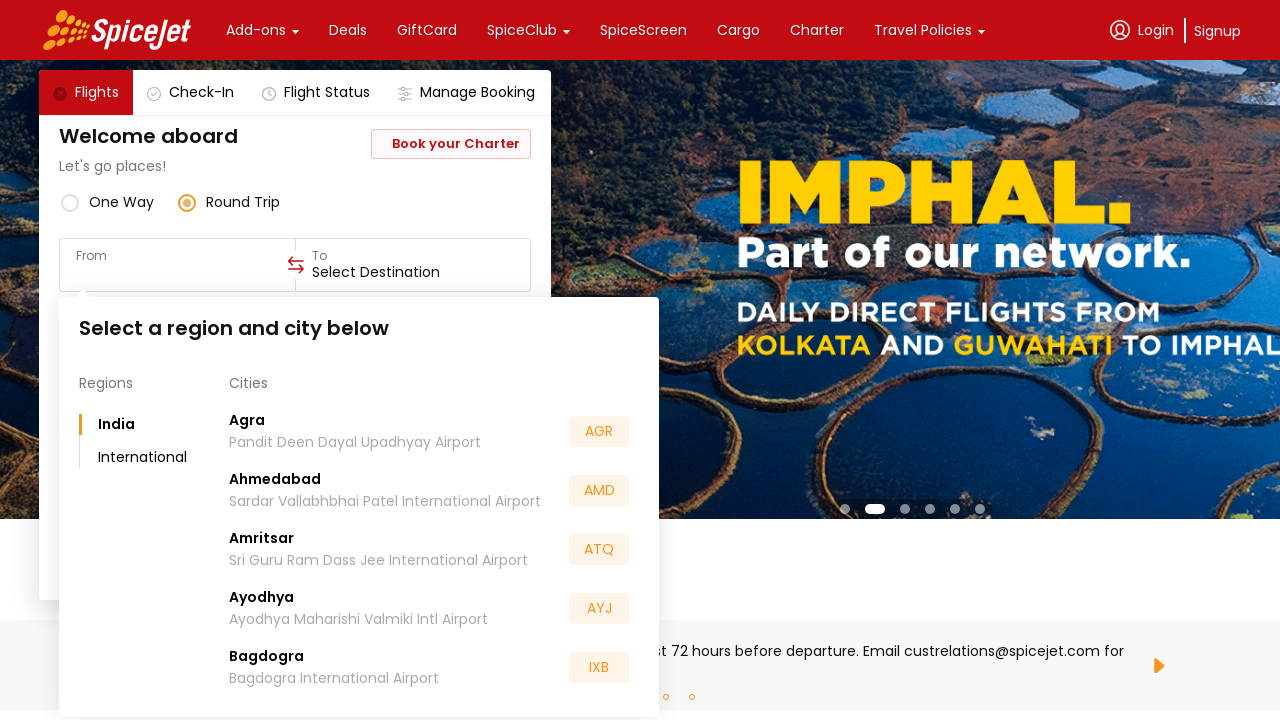

Selected origin city from dropdown at (434, 432) on //*[@id="main-container"]/div/div[1]/div[3]/div[2]/div[3]/div/div[1]/div[2]/div[
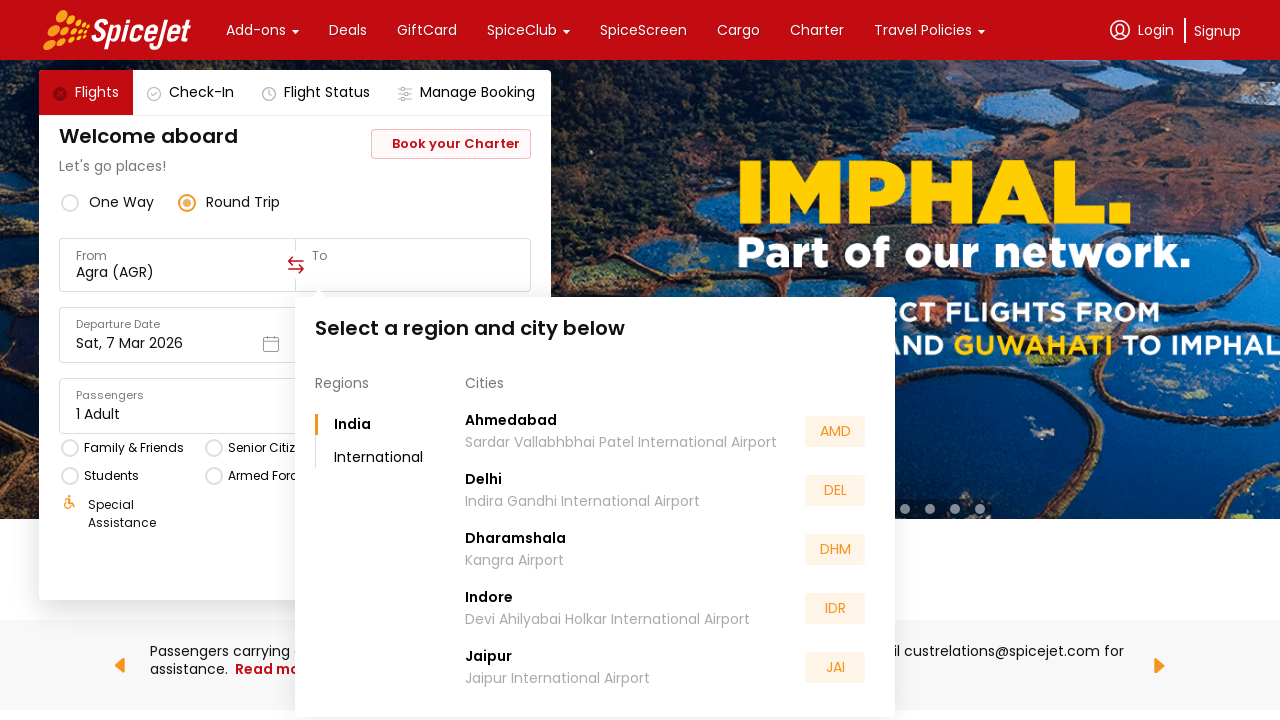

Waited for origin city selection to complete
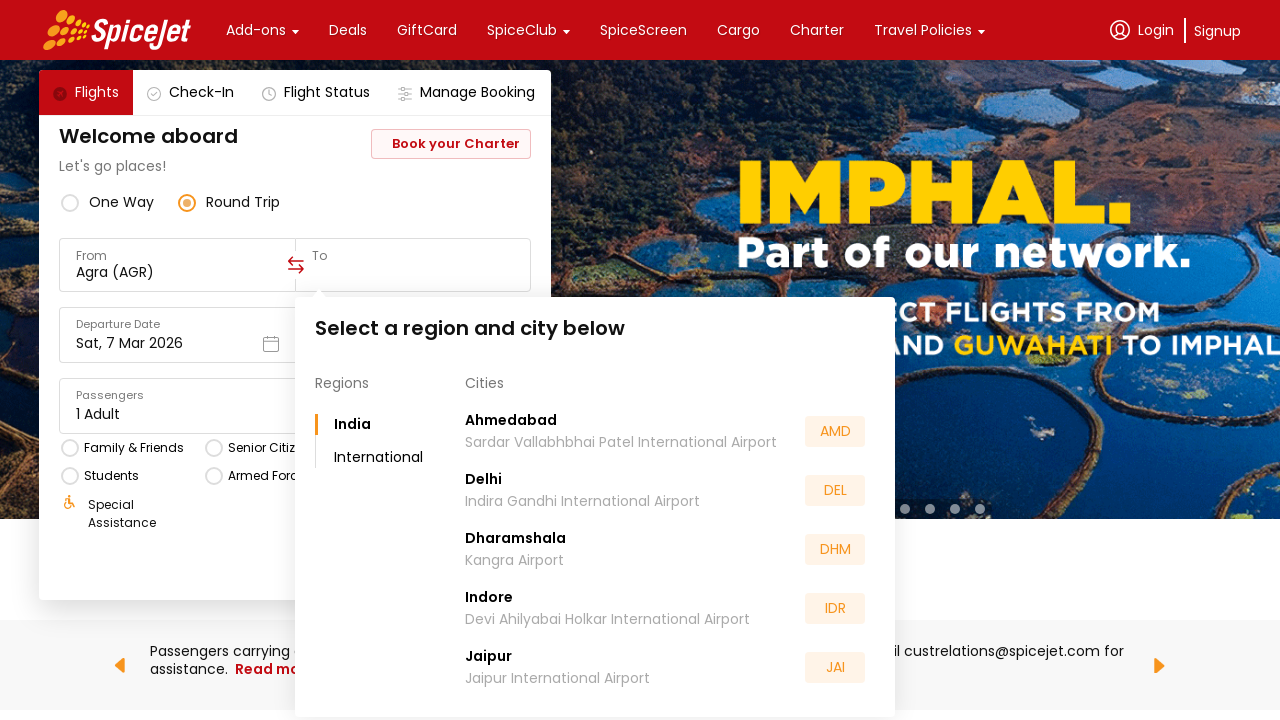

Selected destination city from dropdown at (621, 442) on //*[@id="main-container"]/div/div[1]/div[3]/div[2]/div[3]/div/div[3]/div[2]/div[
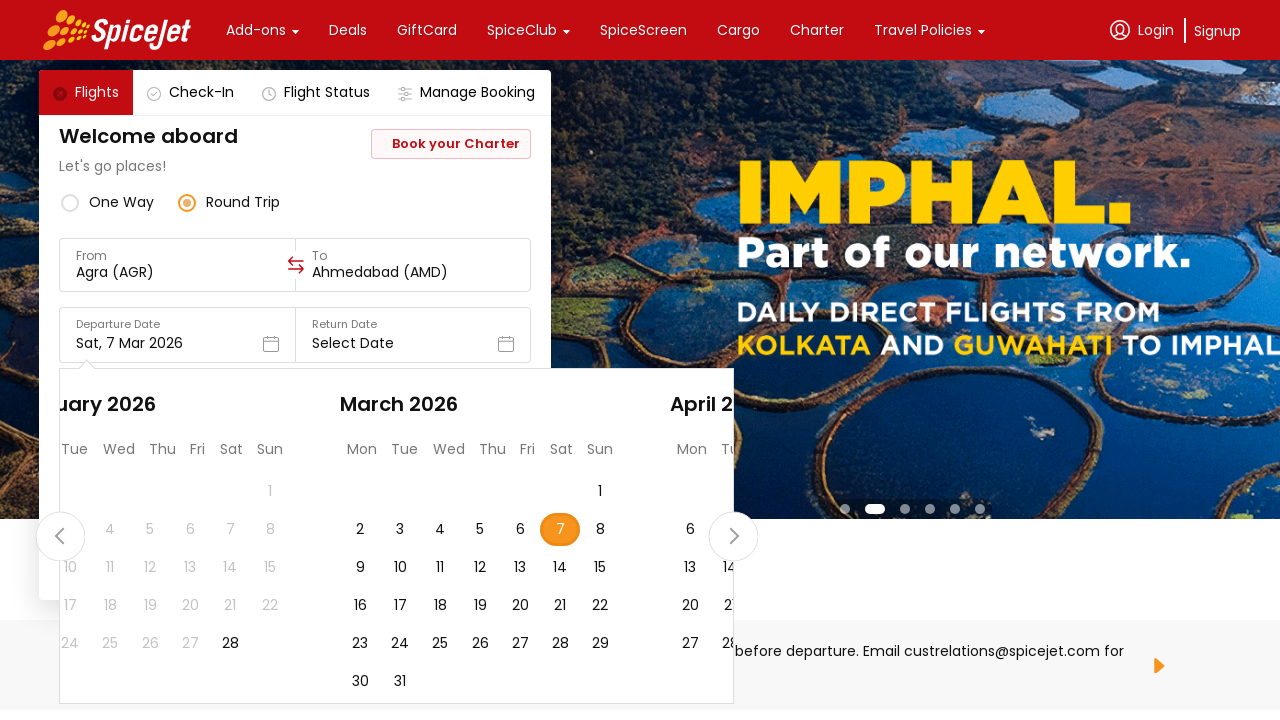

Waited for destination city selection to complete
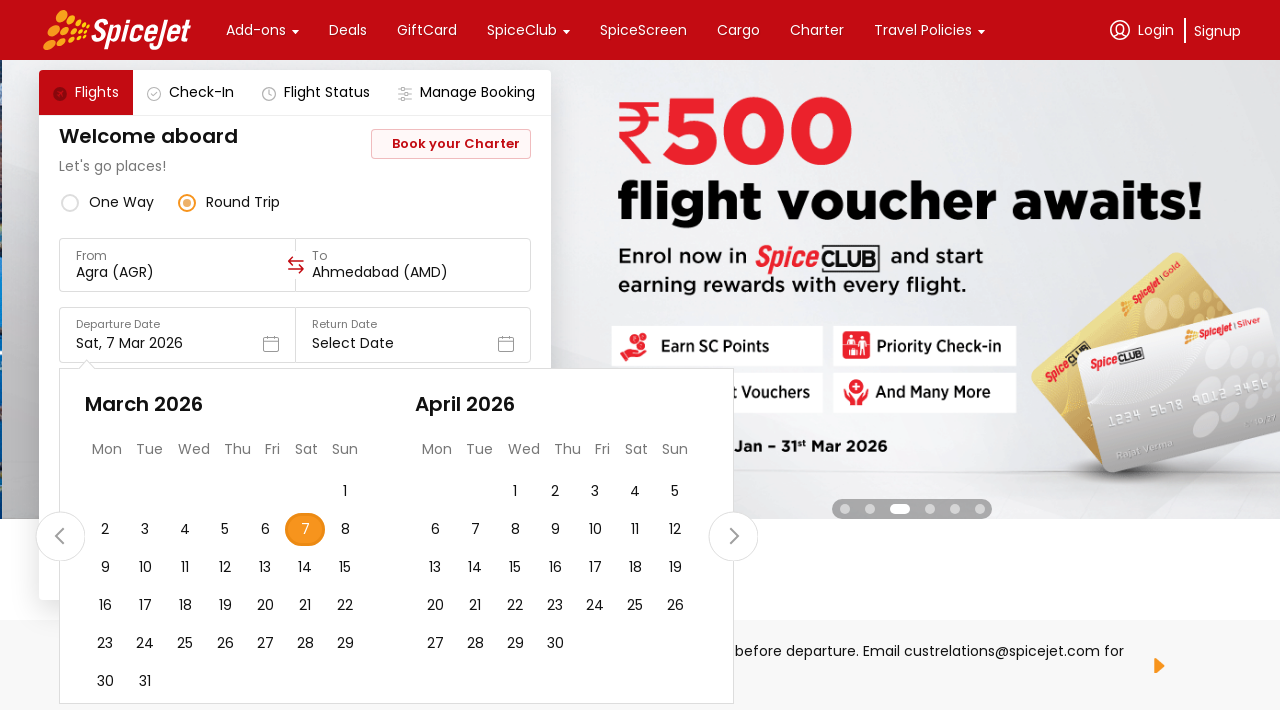

Selected departure date from calendar at (225, 568) on //*[@id="main-container"]/div/div[1]/div[3]/div[2]/div[4]/div/div[2]/div[2]/div[
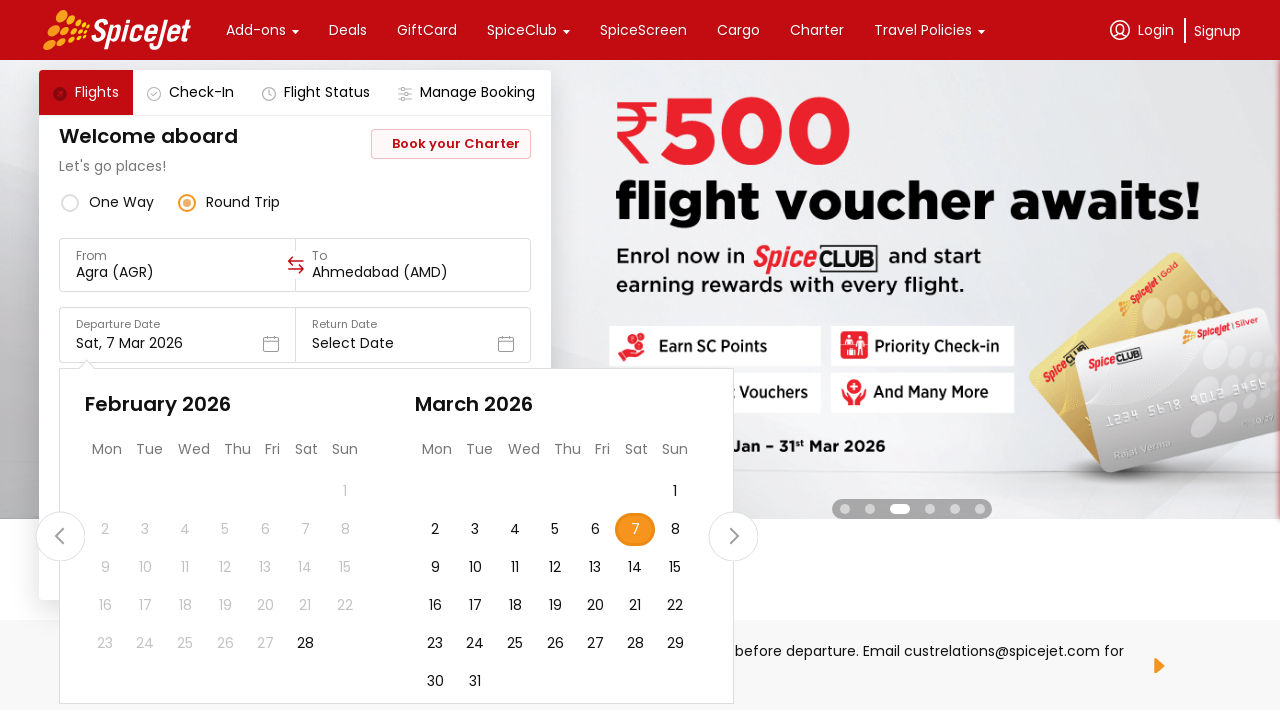

Selected return date from calendar at (225, 606) on //*[@id="main-container"]/div/div[1]/div[3]/div[2]/div[4]/div/div[2]/div[2]/div[
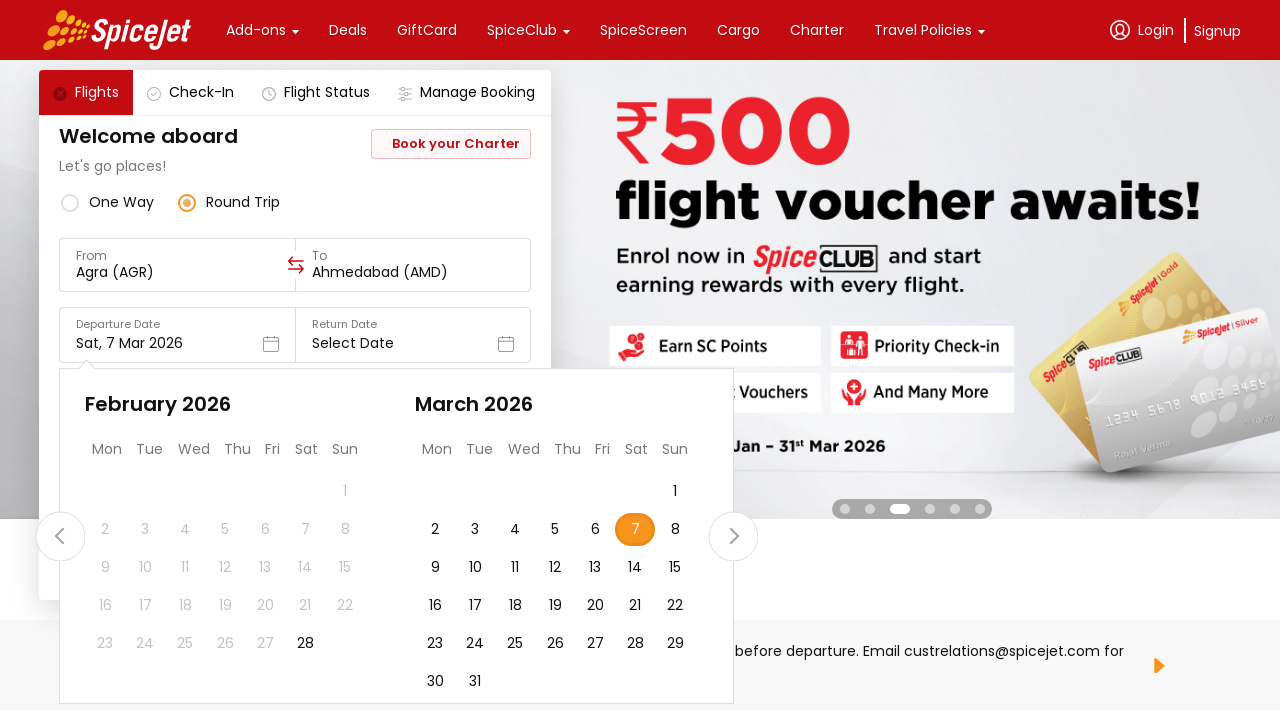

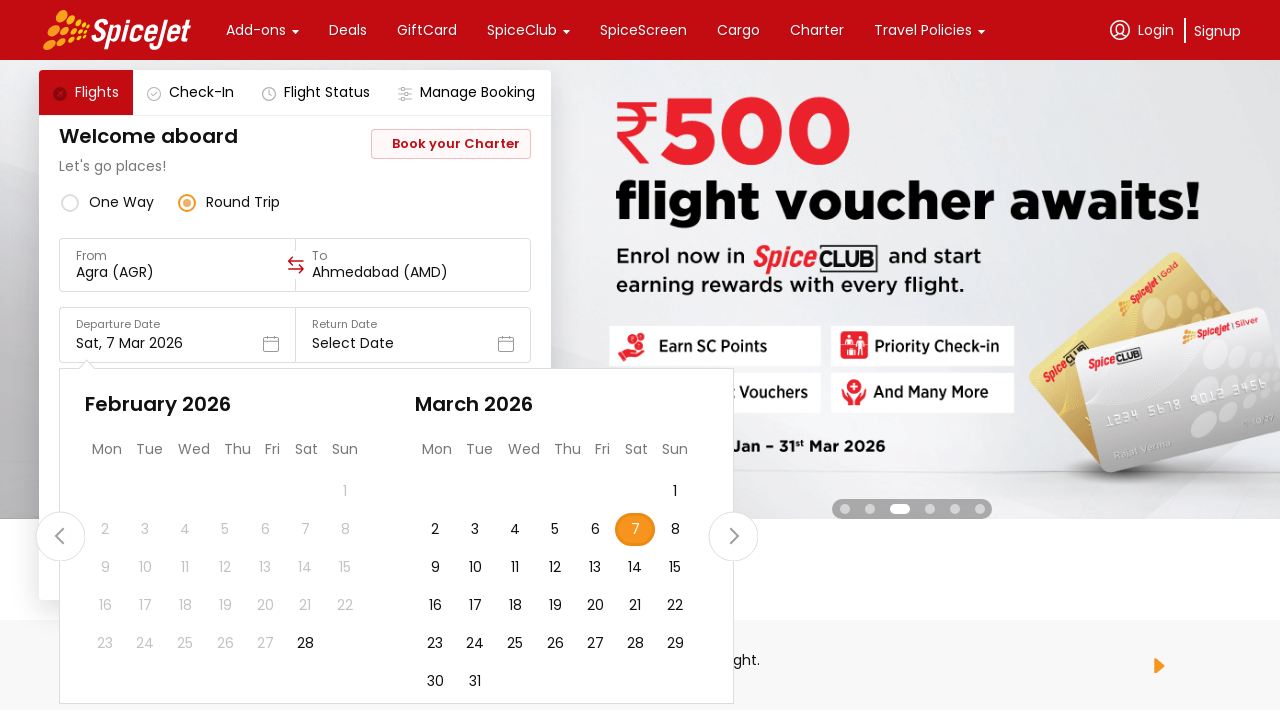